Tests opening a new browser window and navigating to a different URL. Opens the test automation practice blog, then opens a new window and navigates to OrangeHRM website.

Starting URL: https://testautomationpractice.blogspot.com/

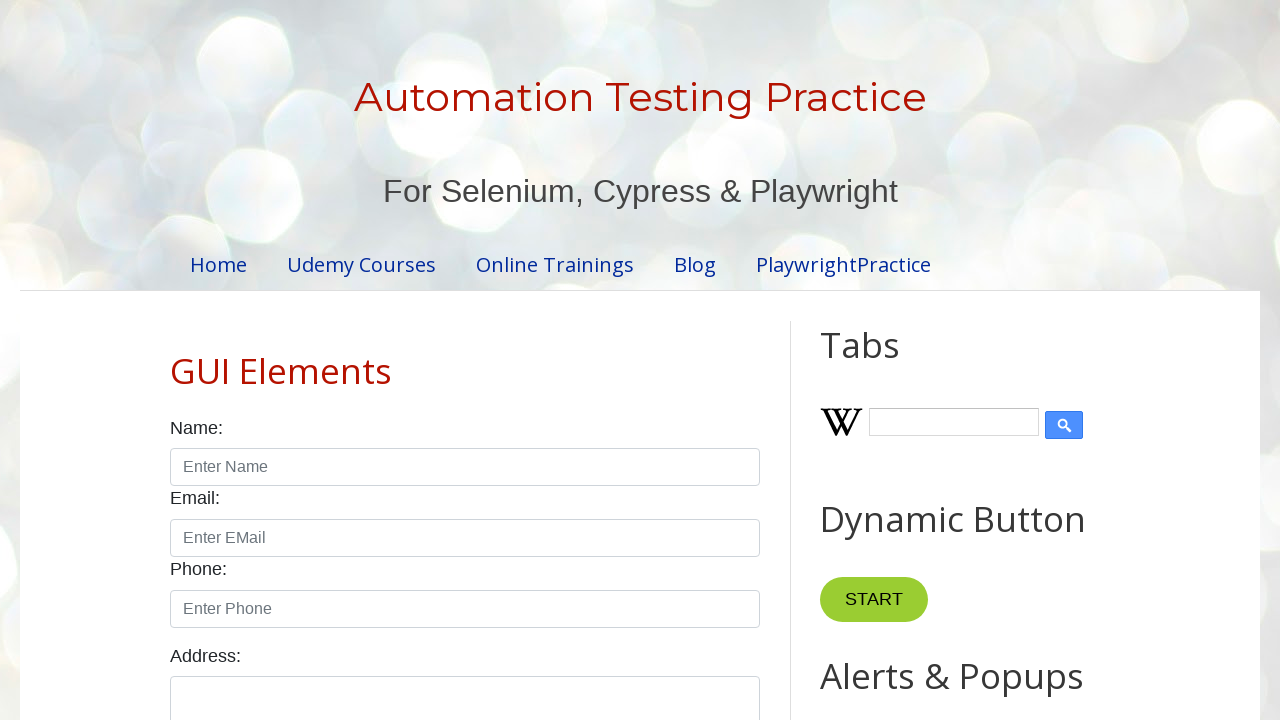

Opened a new browser window
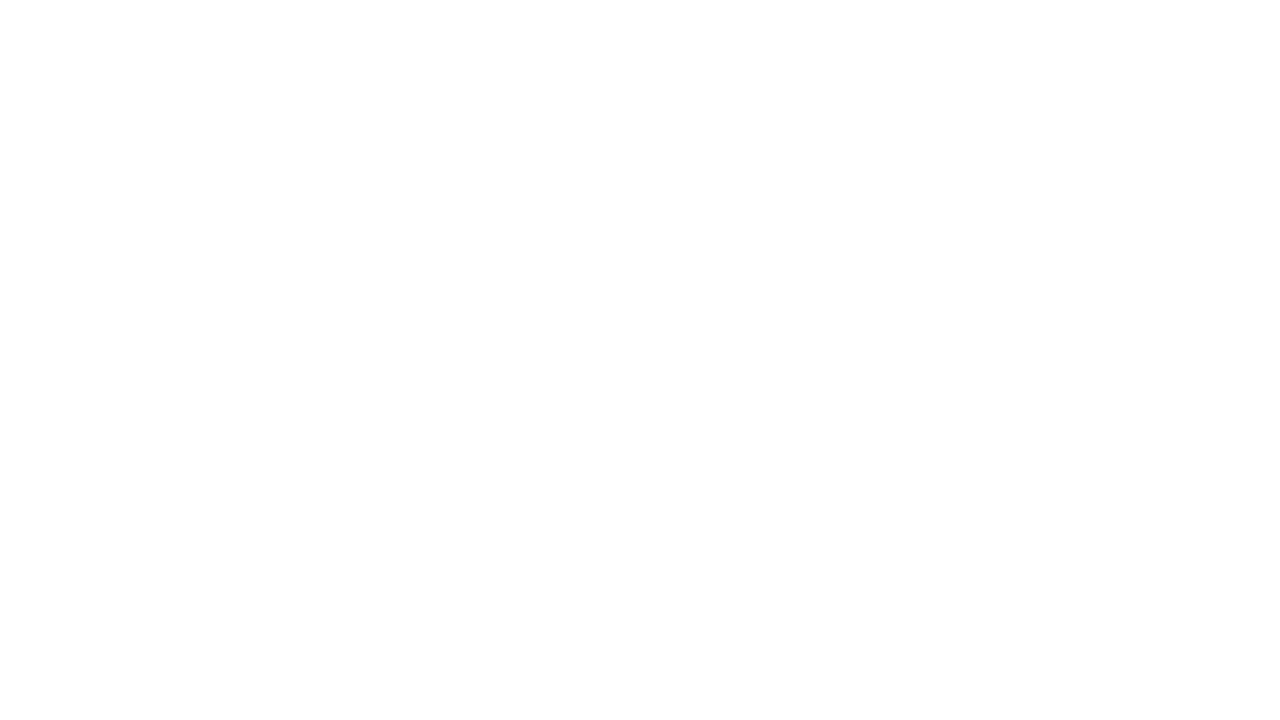

Navigated to OrangeHRM website in new window
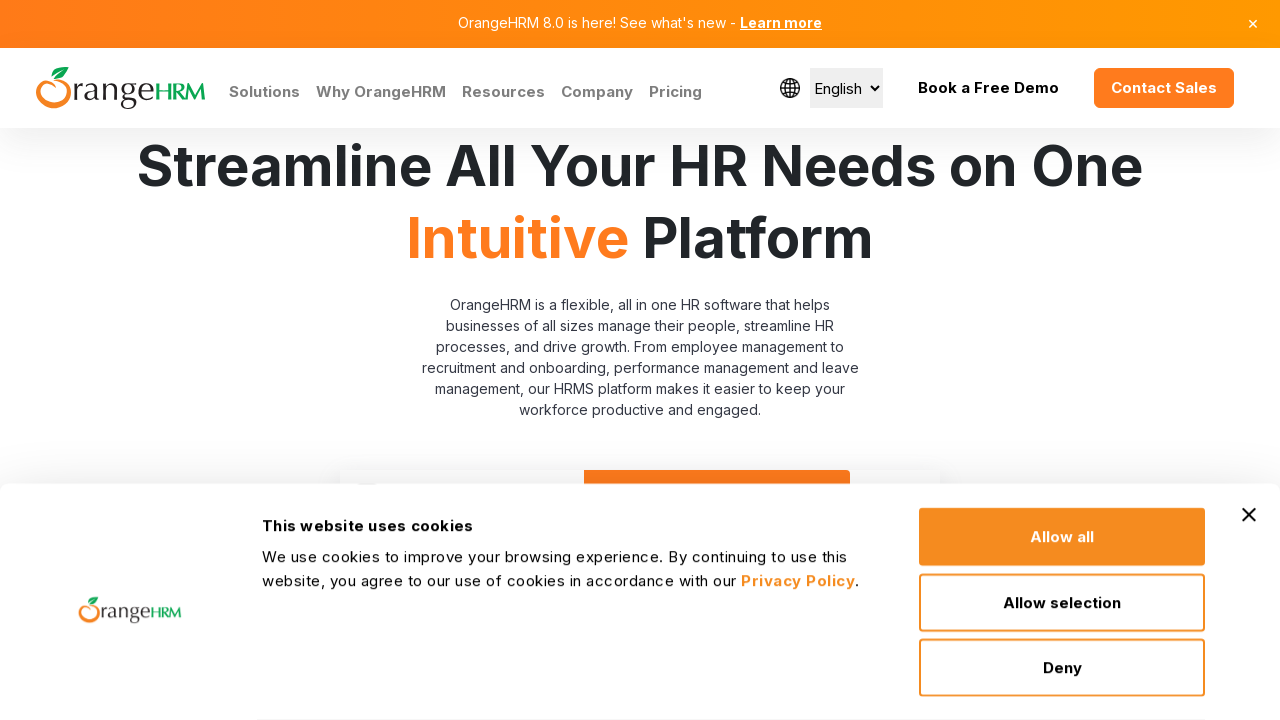

OrangeHRM page loaded (DOM content loaded)
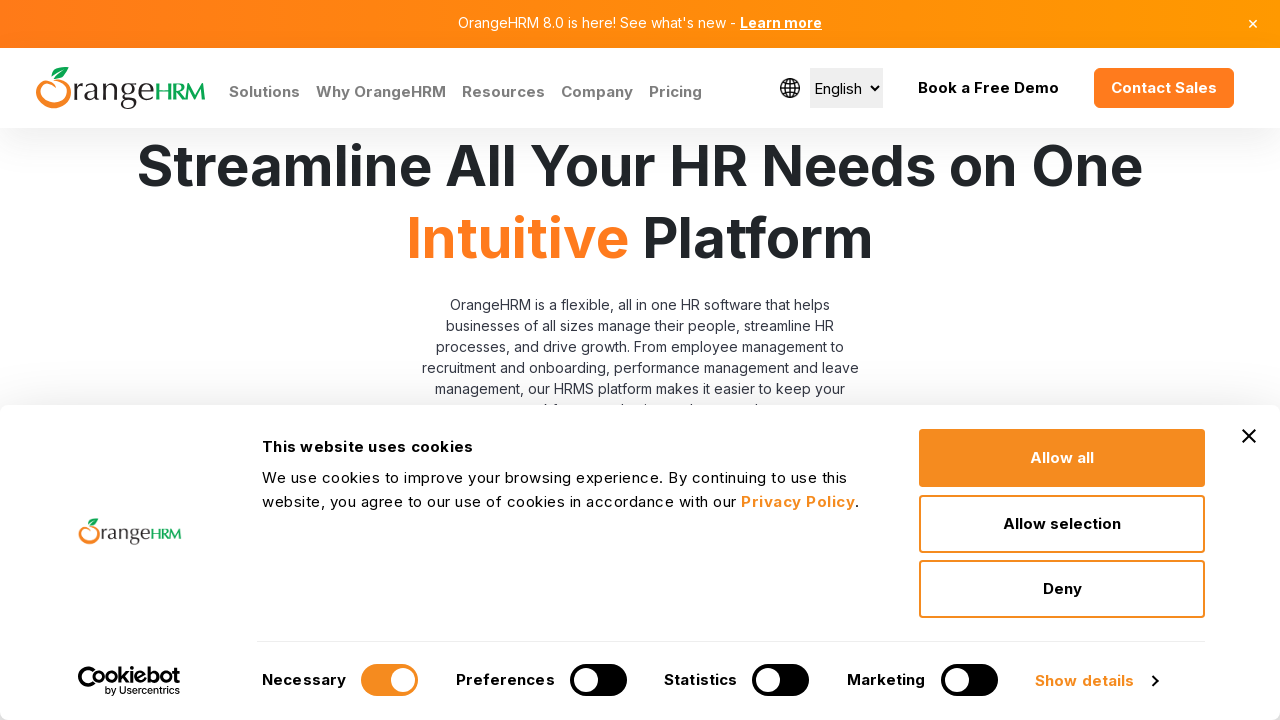

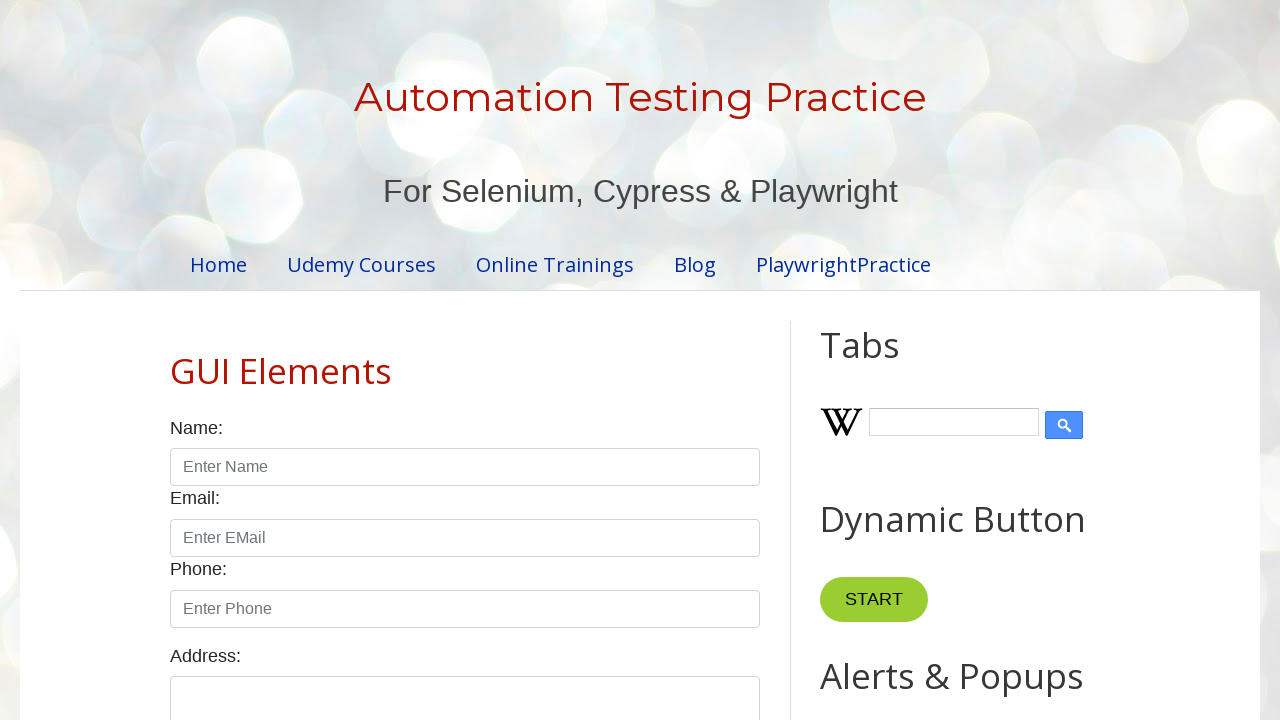